Tests dynamic controls by clicking the Remove button and verifying that the checkbox disappears and a confirmation message appears

Starting URL: https://practice.cydeo.com/dynamic_controls

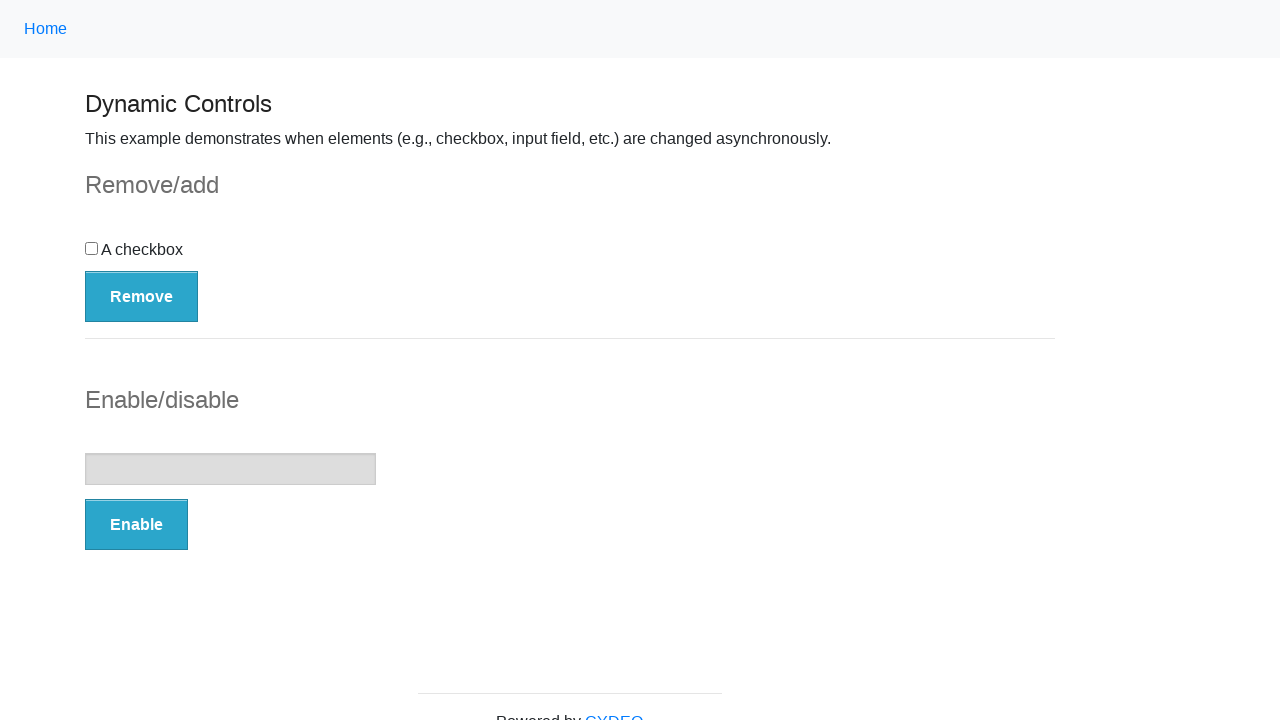

Clicked the Remove button at (142, 296) on button:has-text('Remove')
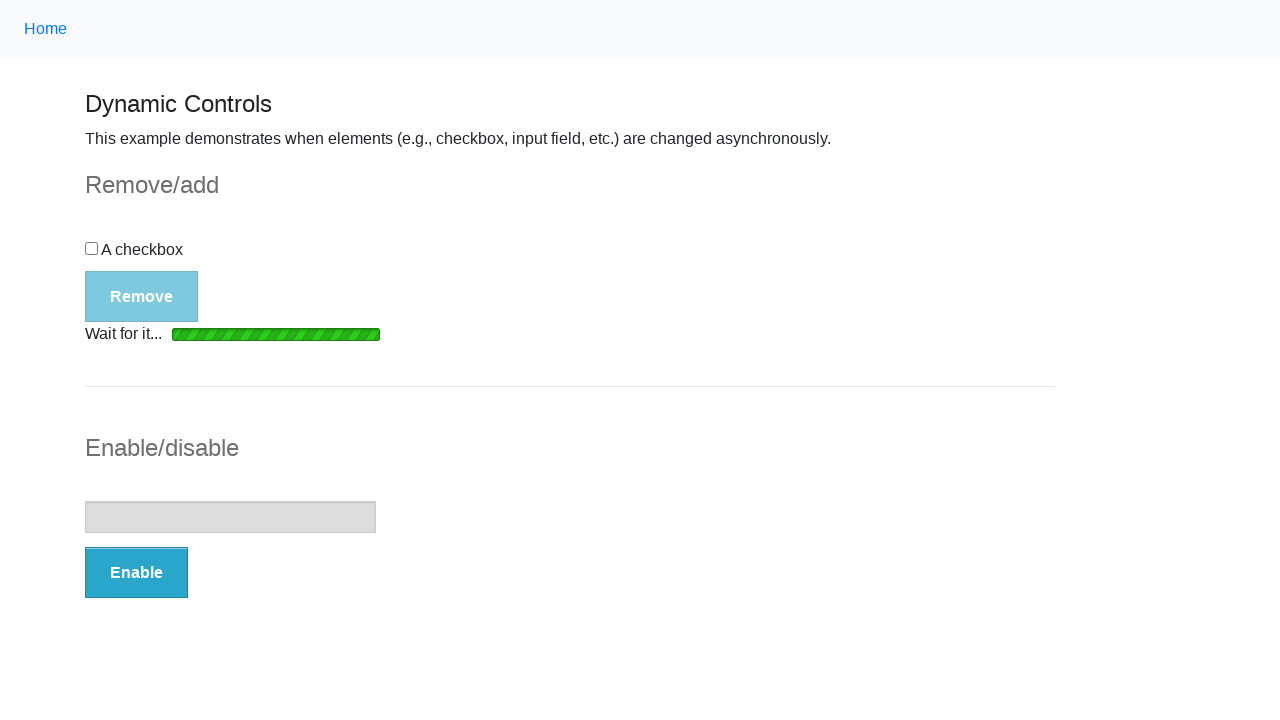

Loading bar disappeared
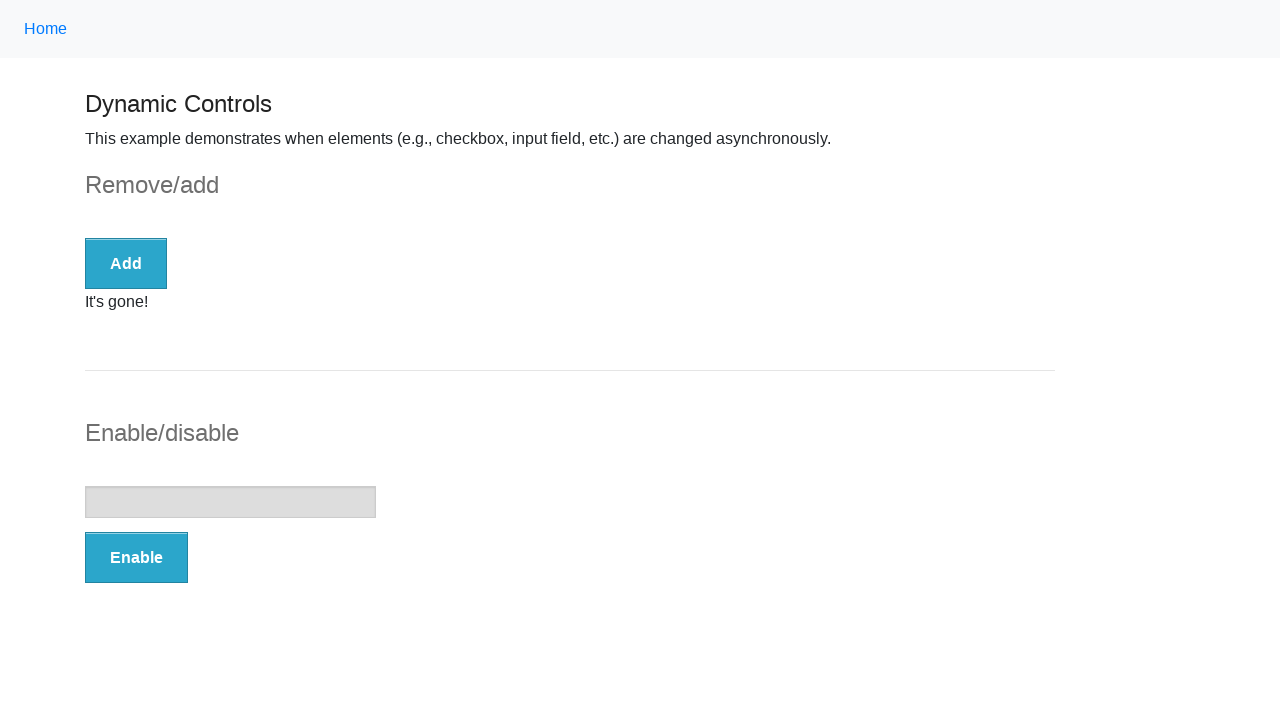

Checked if checkbox is visible
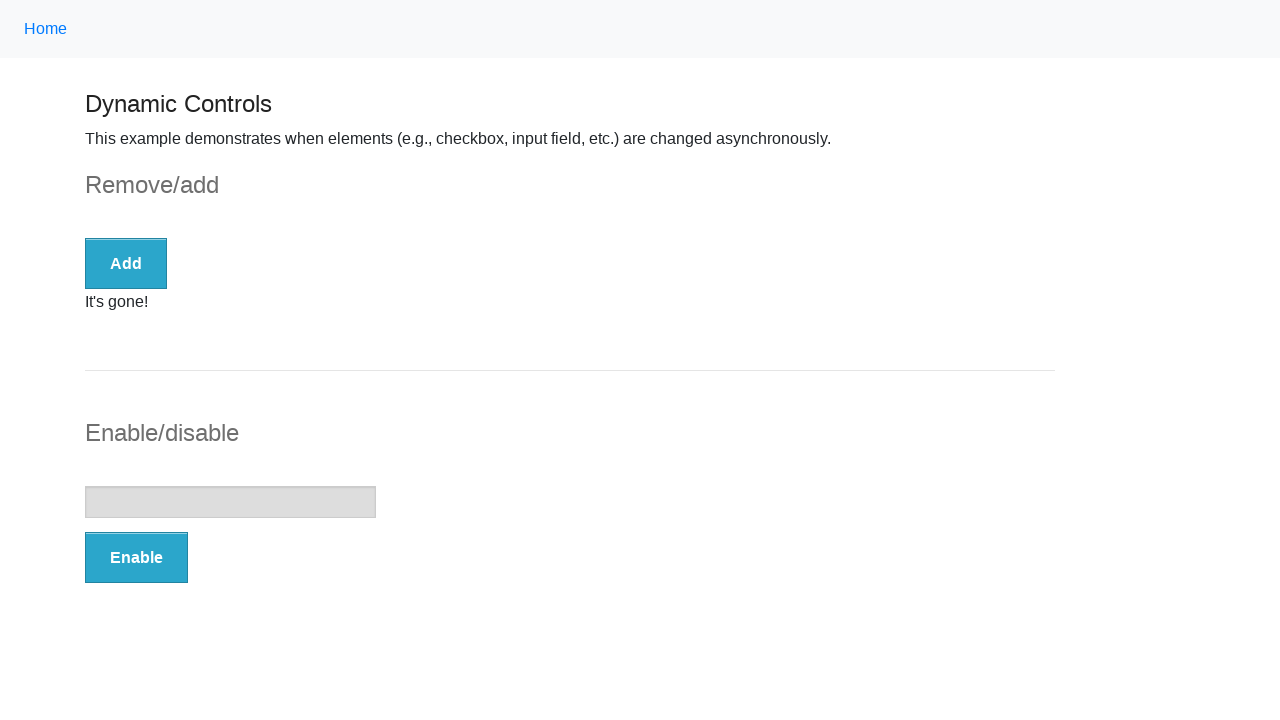

Verified checkbox is not visible
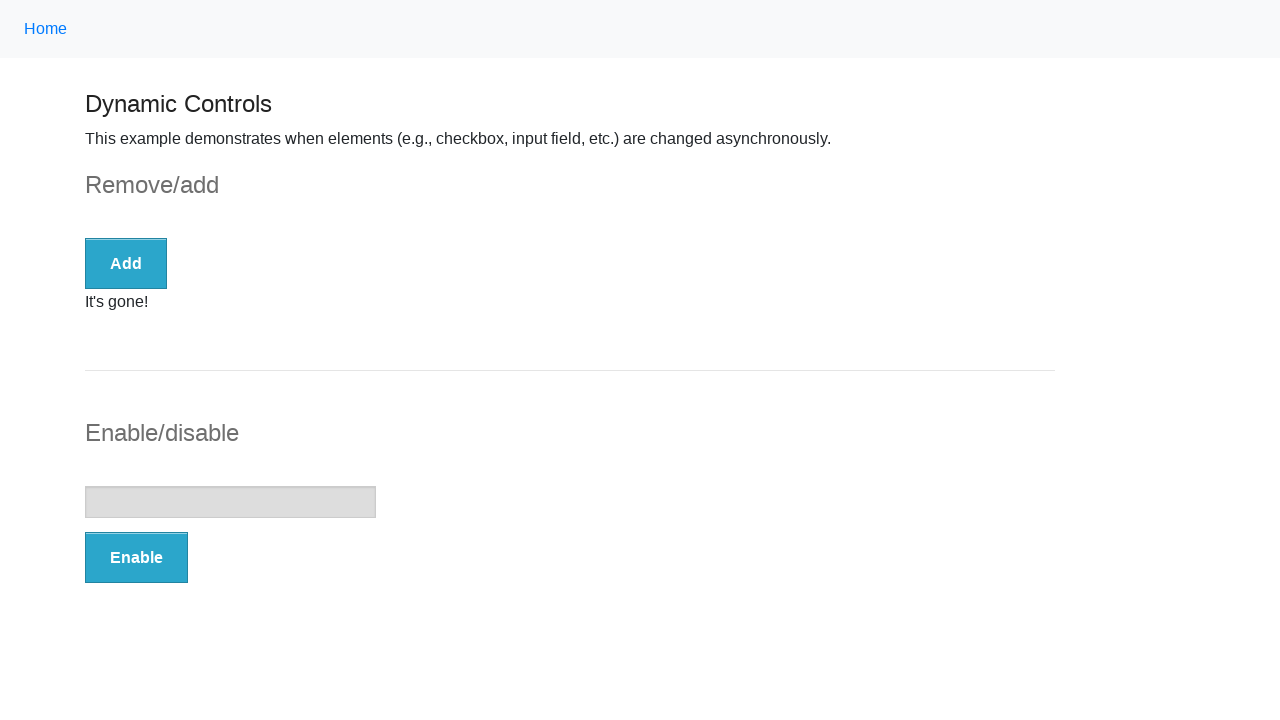

Located the message element
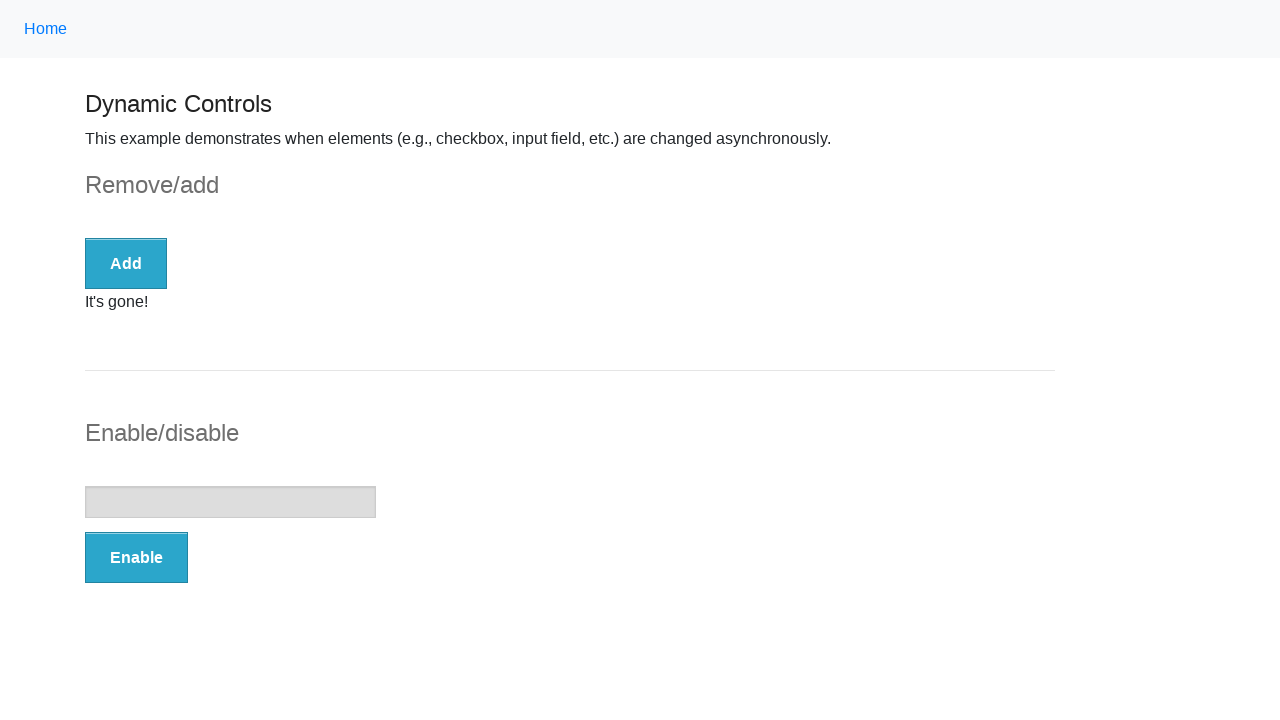

Verified confirmation message is visible
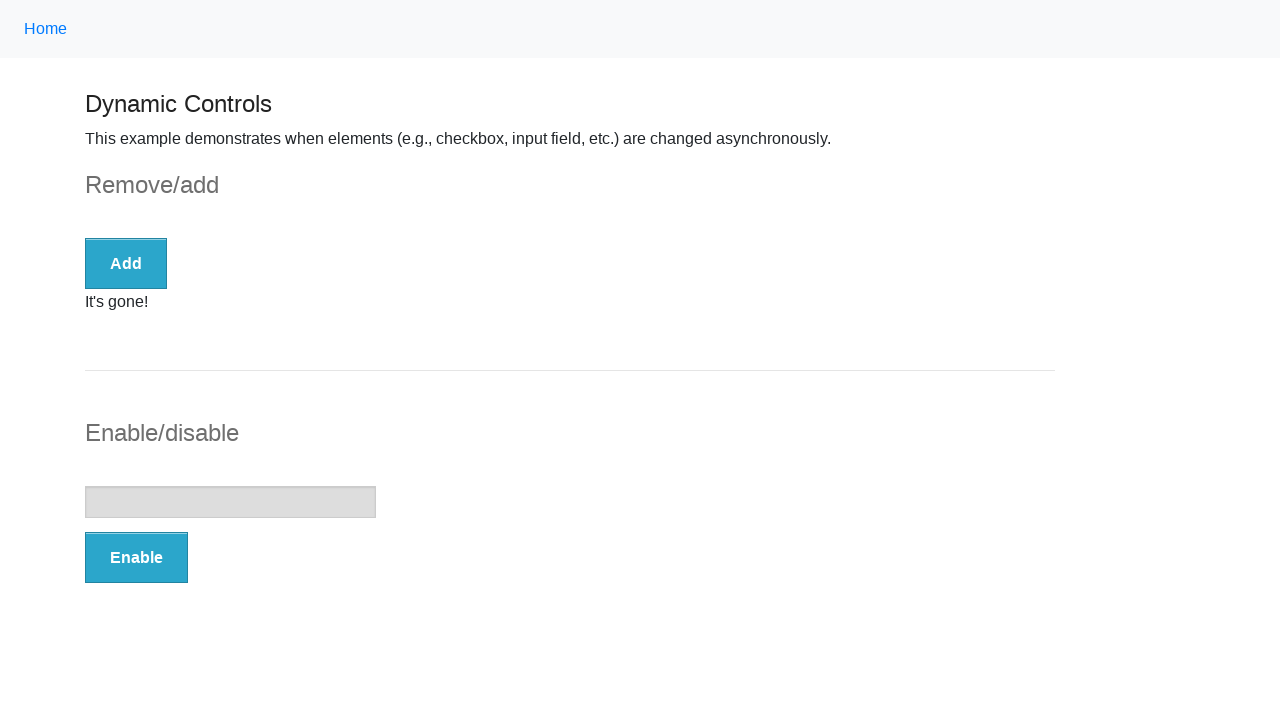

Verified confirmation message text is "It's gone!"
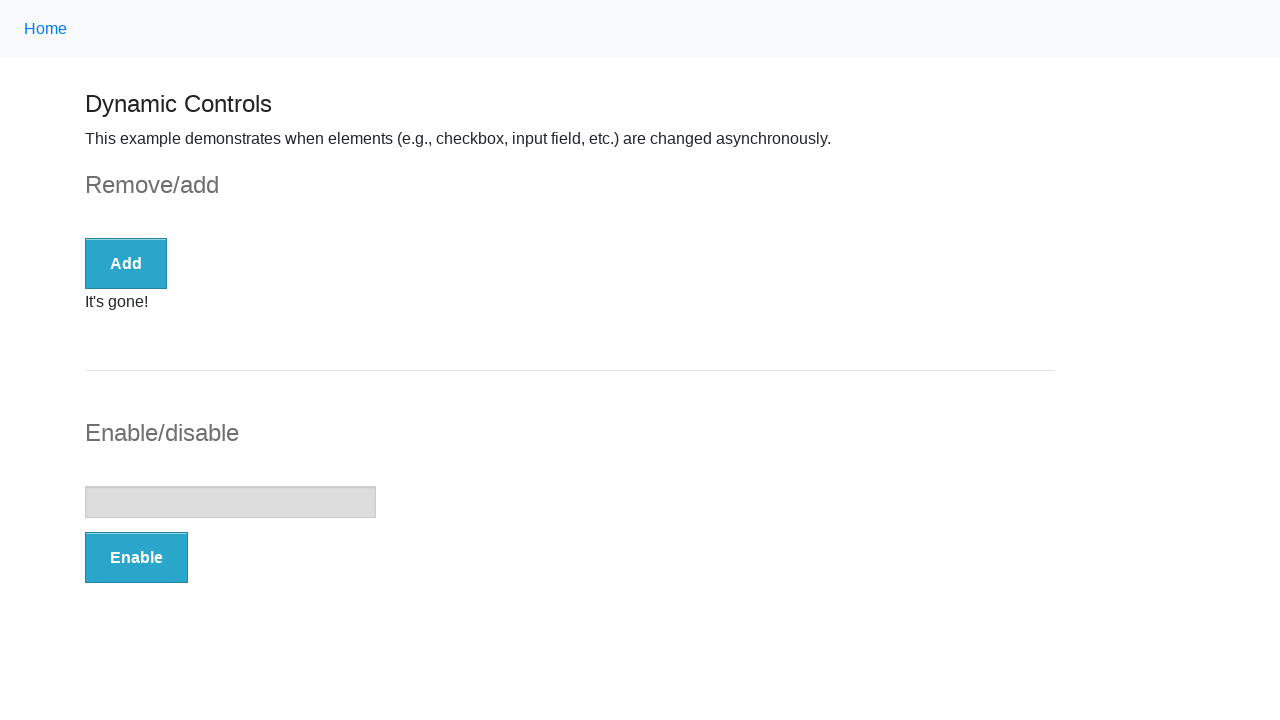

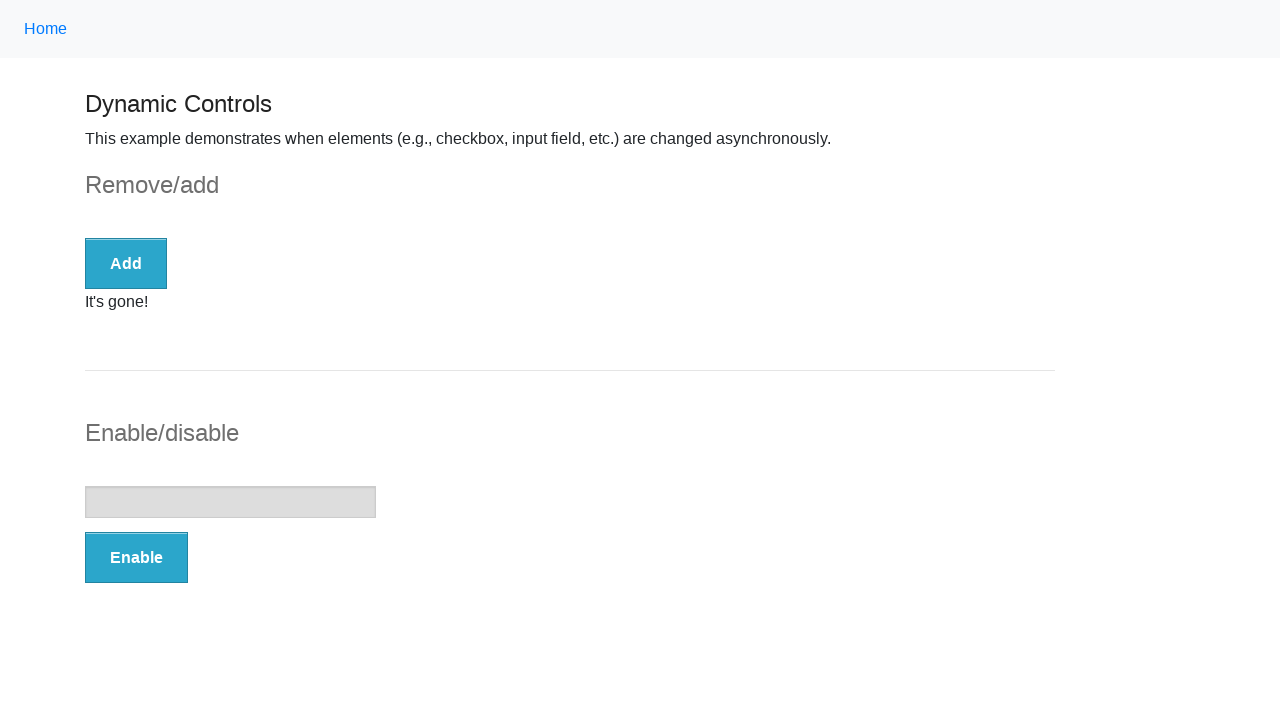